Tests alert handling functionality by triggering different types of alerts (regular alert and confirmation dialog) and interacting with them

Starting URL: https://rahulshettyacademy.com/AutomationPractice/

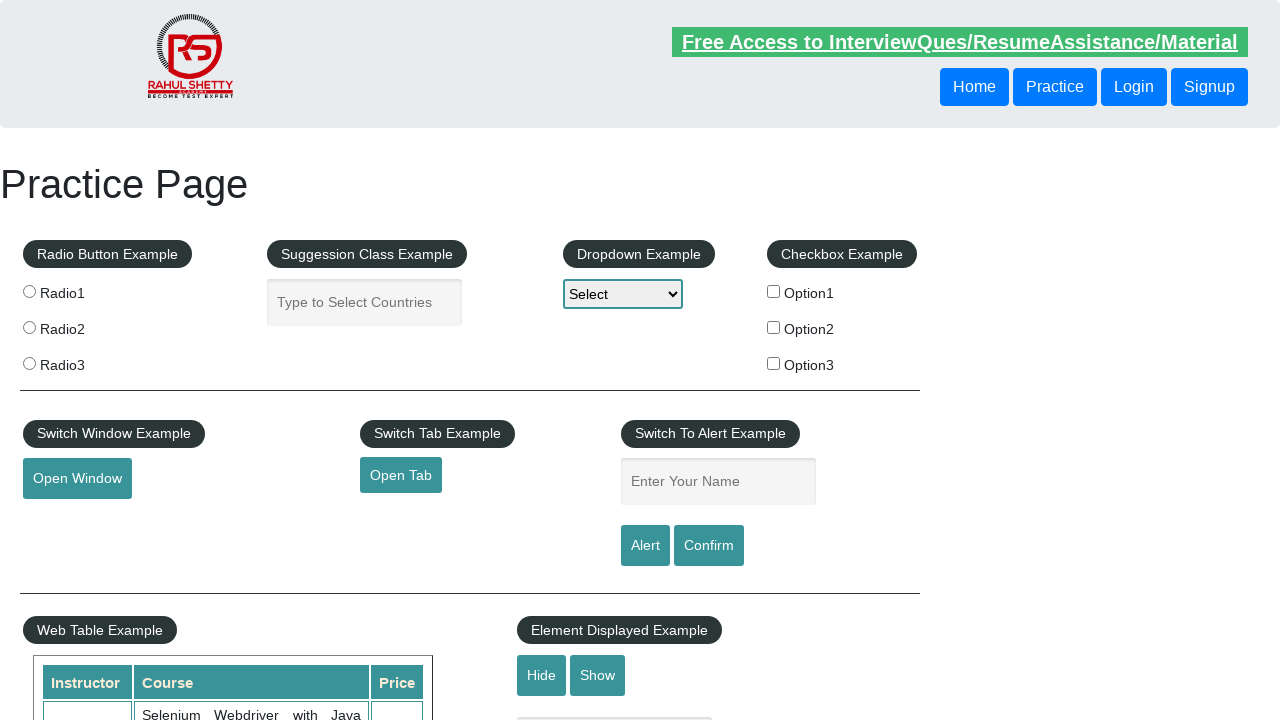

Filled input field with 'Hari' on input.inputs
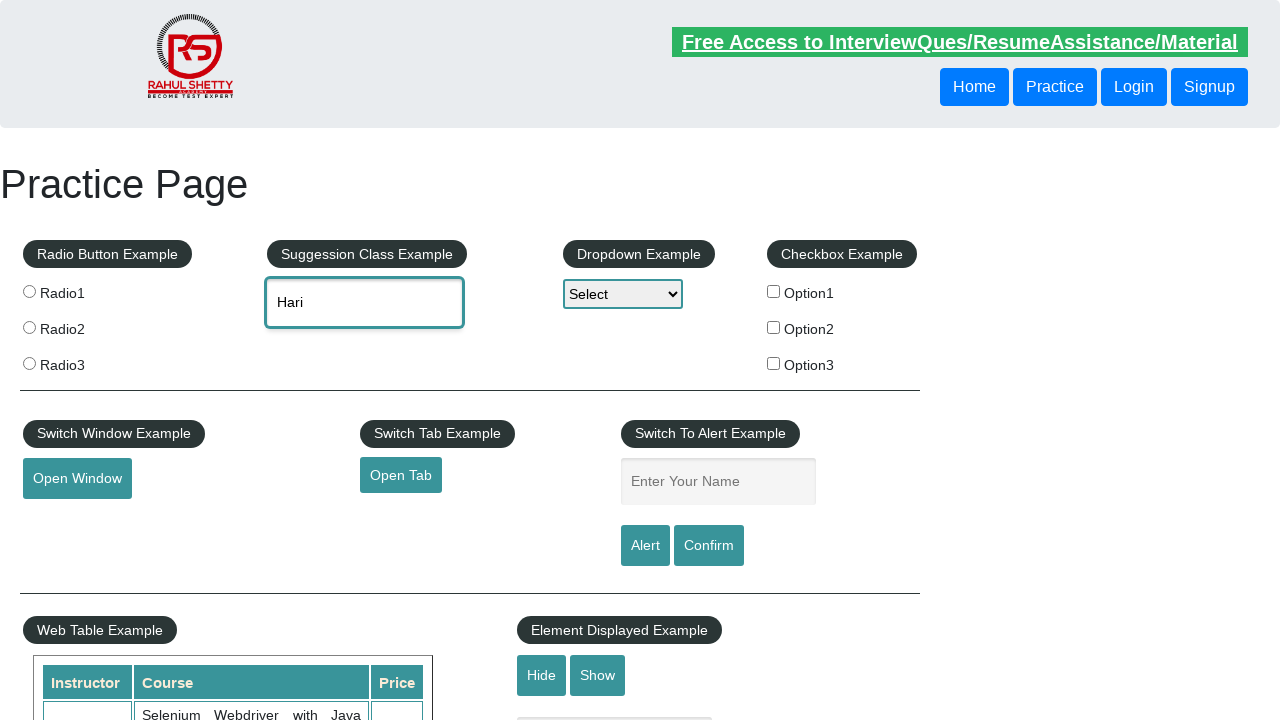

Set up dialog handler to accept alerts
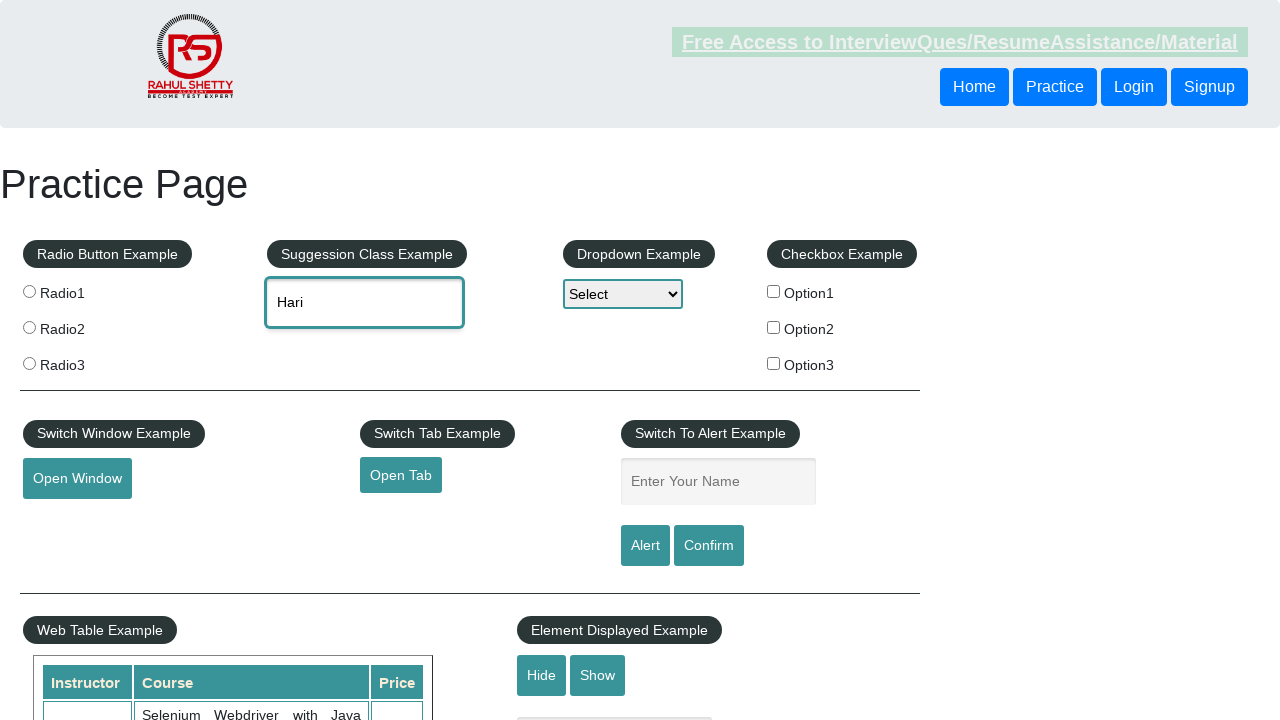

Clicked alert button and accepted alert dialog at (645, 546) on #alertbtn
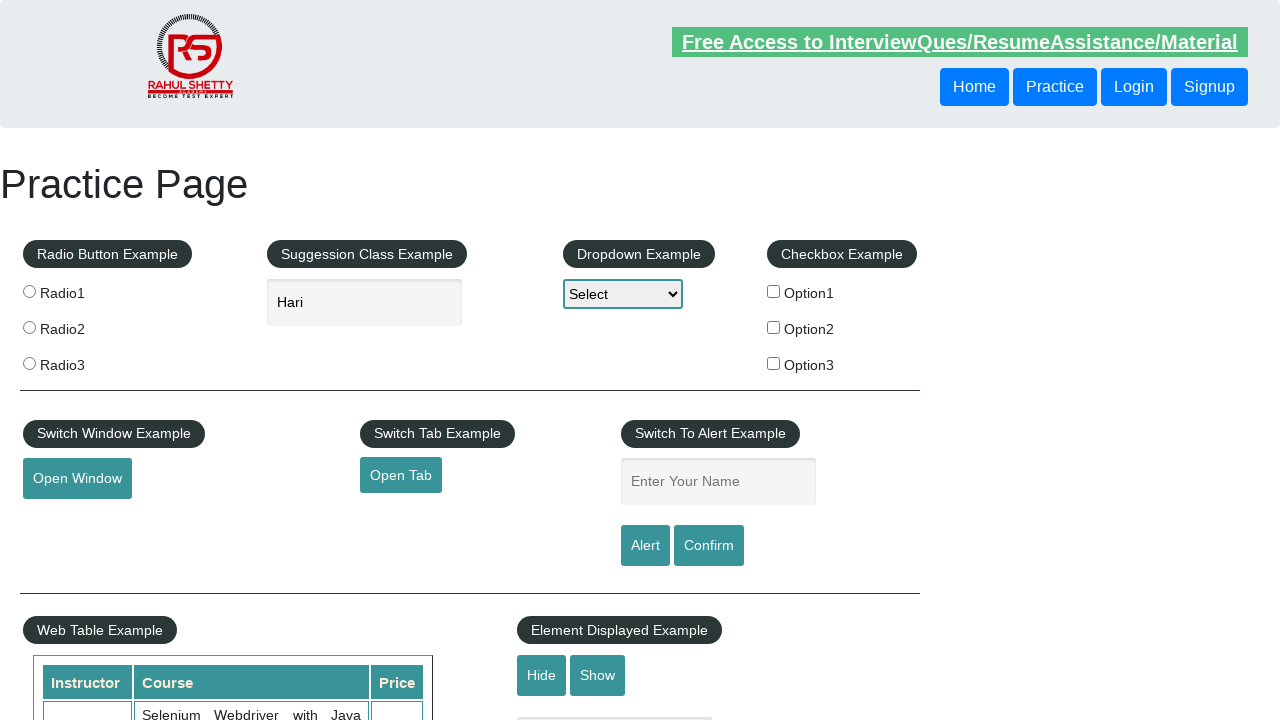

Filled input field with 'Hari' again on input.inputs
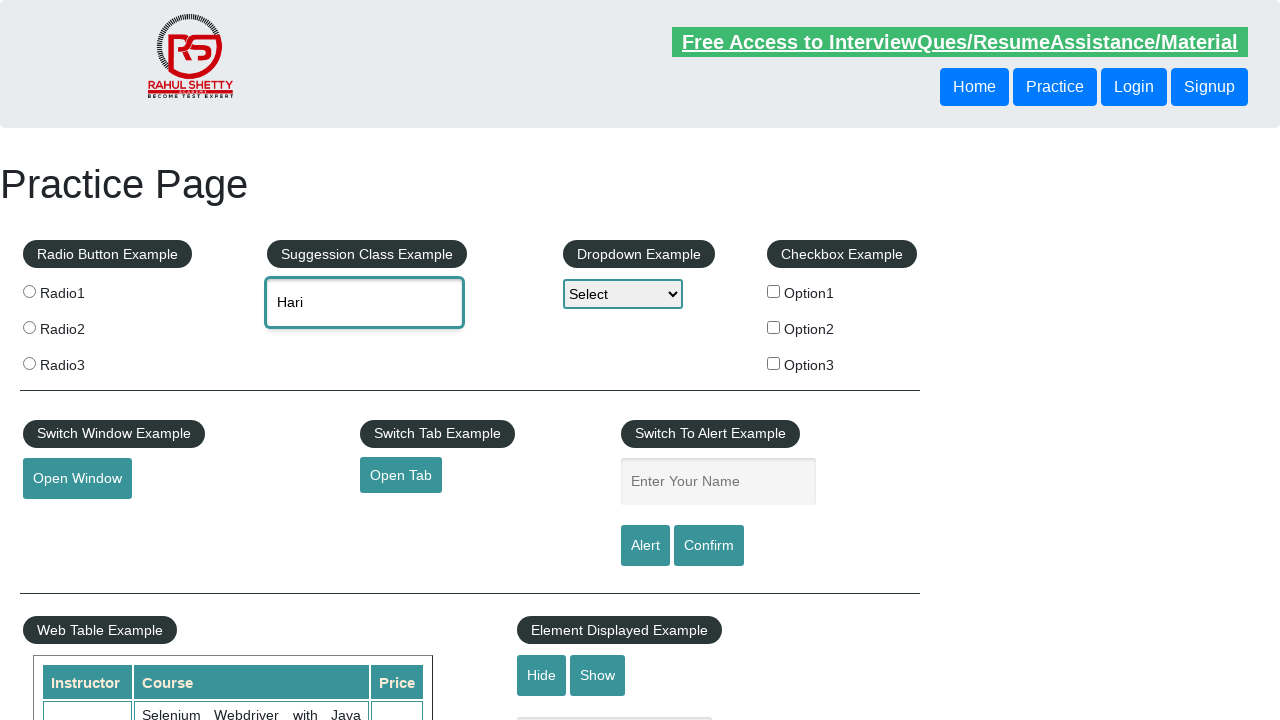

Set up dialog handler to dismiss confirmation dialogs
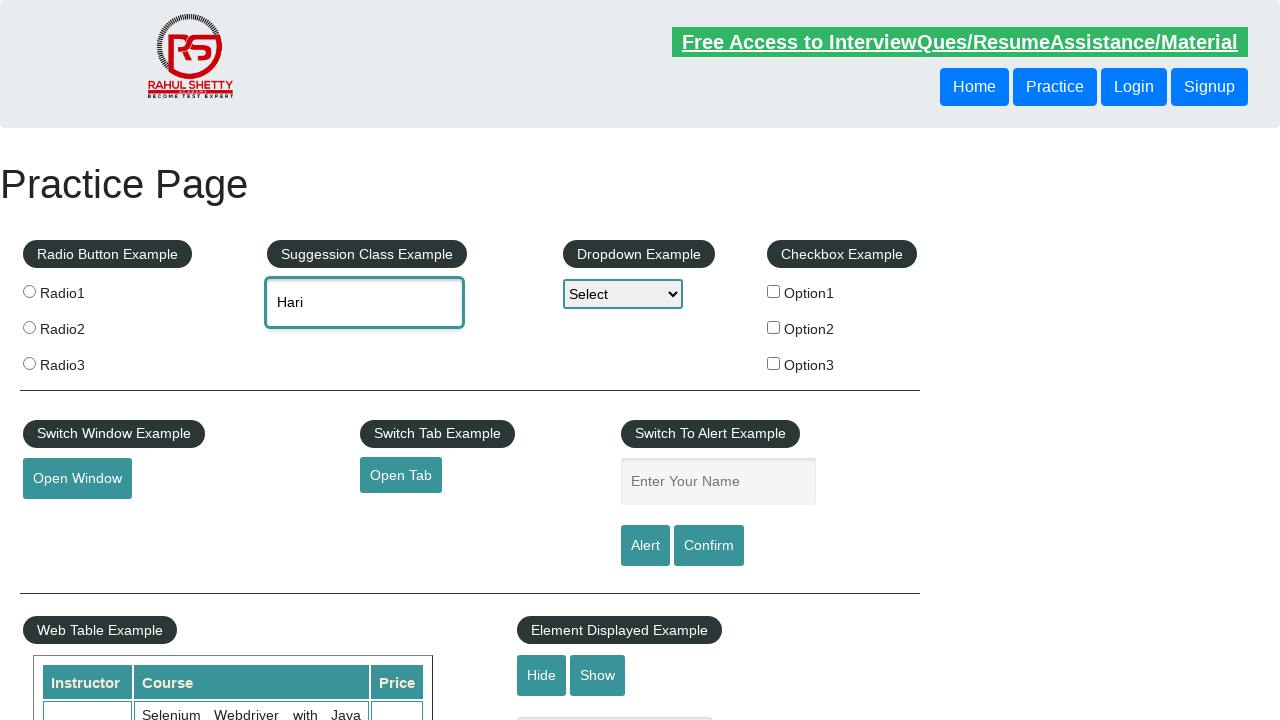

Clicked confirm button and dismissed confirmation dialog at (709, 546) on #confirmbtn
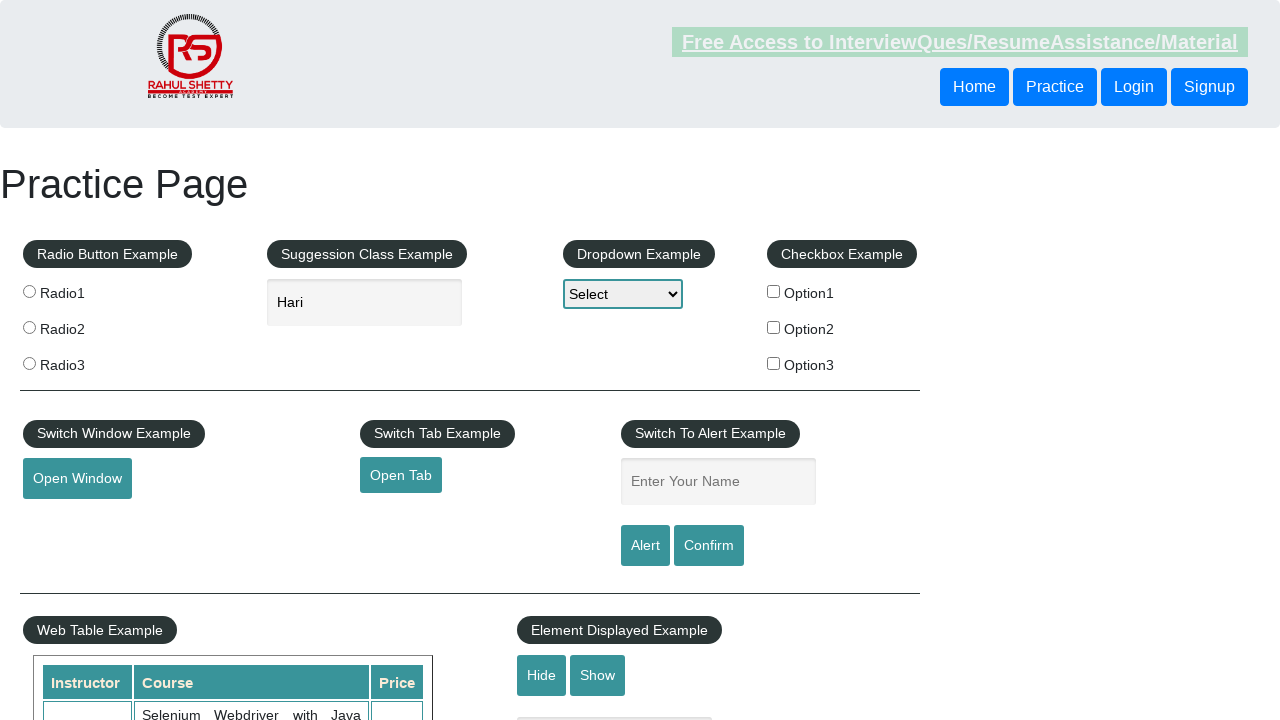

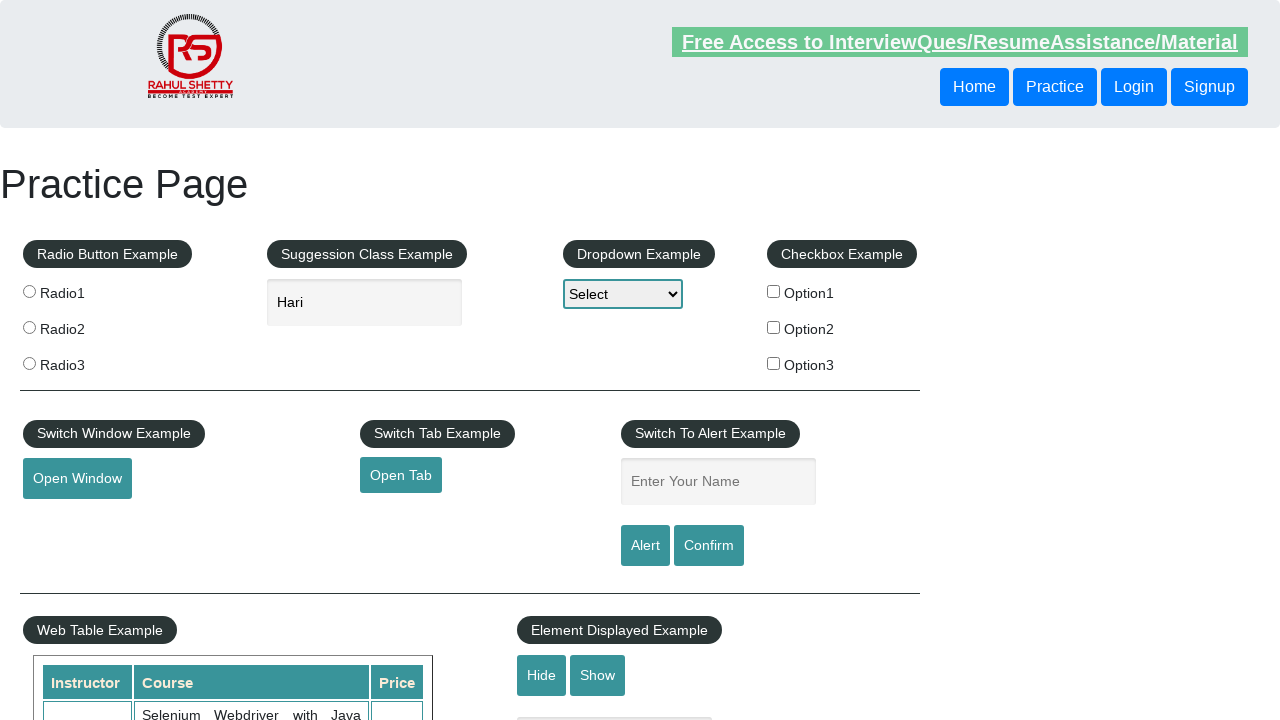